Tests navigation through GitHub pages by visiting the Selenium IDE Release Notes wiki page, clicking on the SeleniumHQ organization link, and then clicking on the repository name.

Starting URL: https://github.com/SeleniumHQ/selenium/wiki/SeIDEReleaseNotes

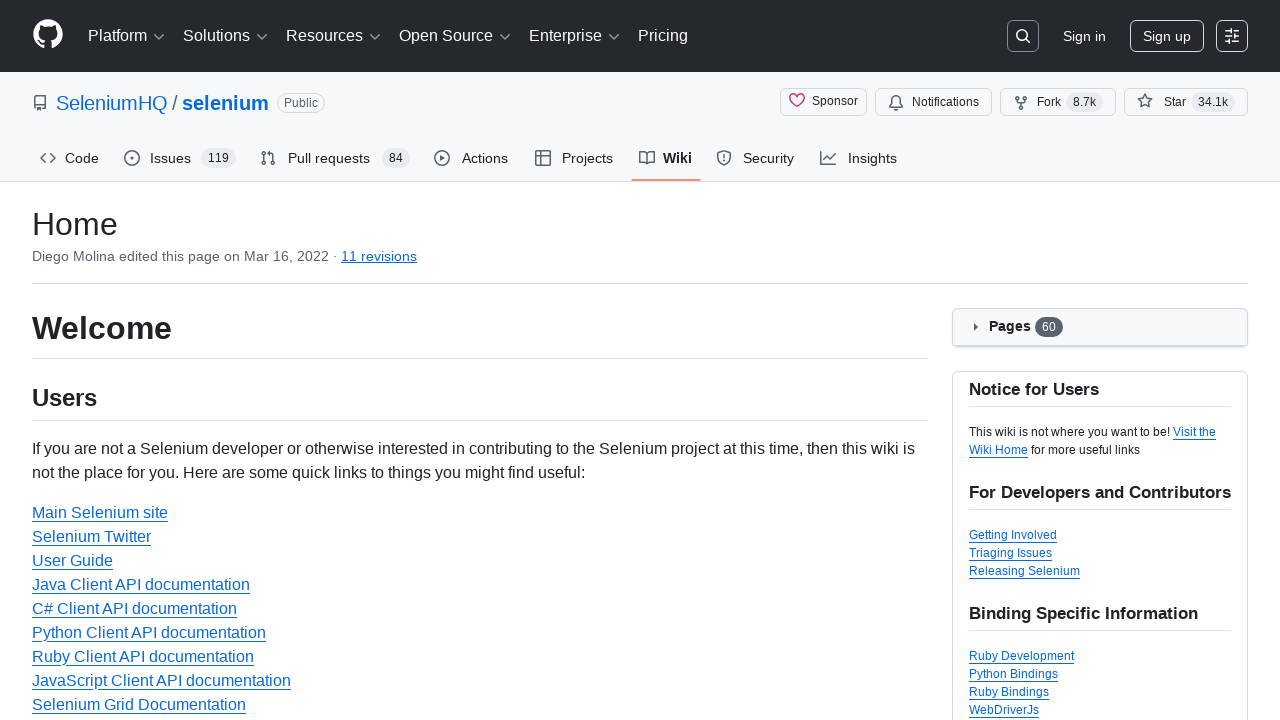

Clicked on SeleniumHQ organization link at (112, 103) on a:has-text('SeleniumHQ')
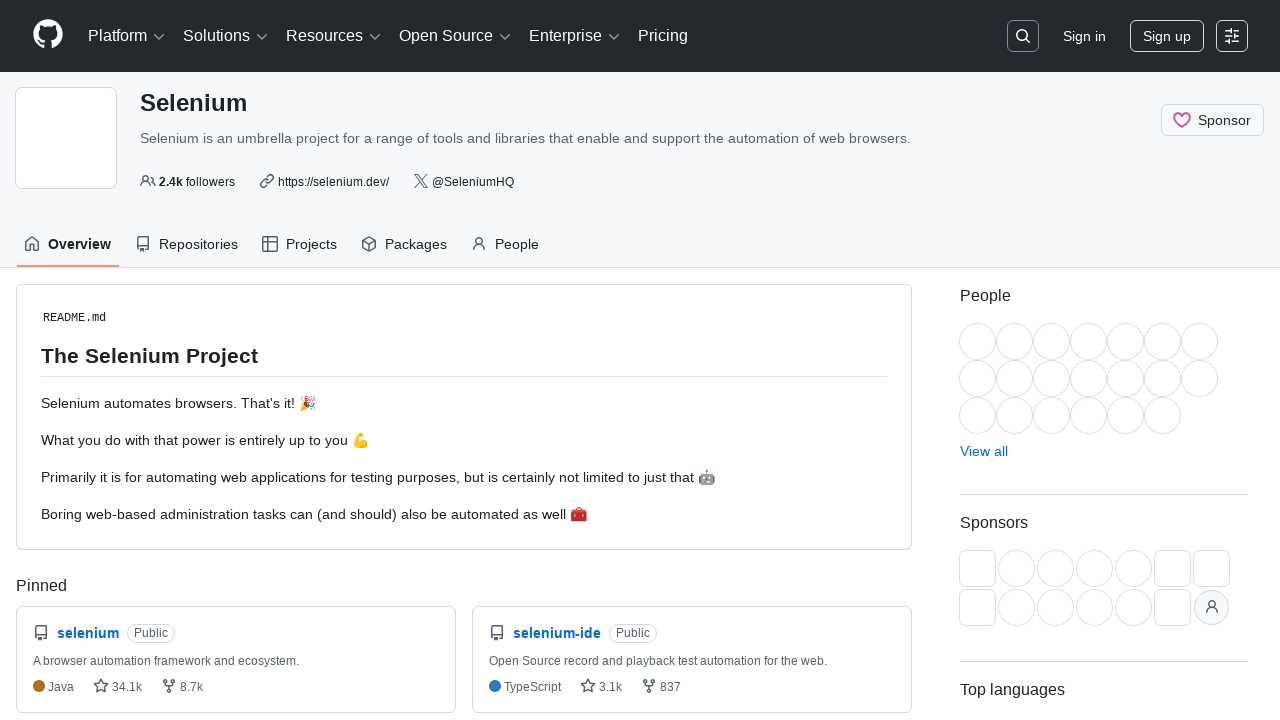

SeleniumHQ organization page loaded
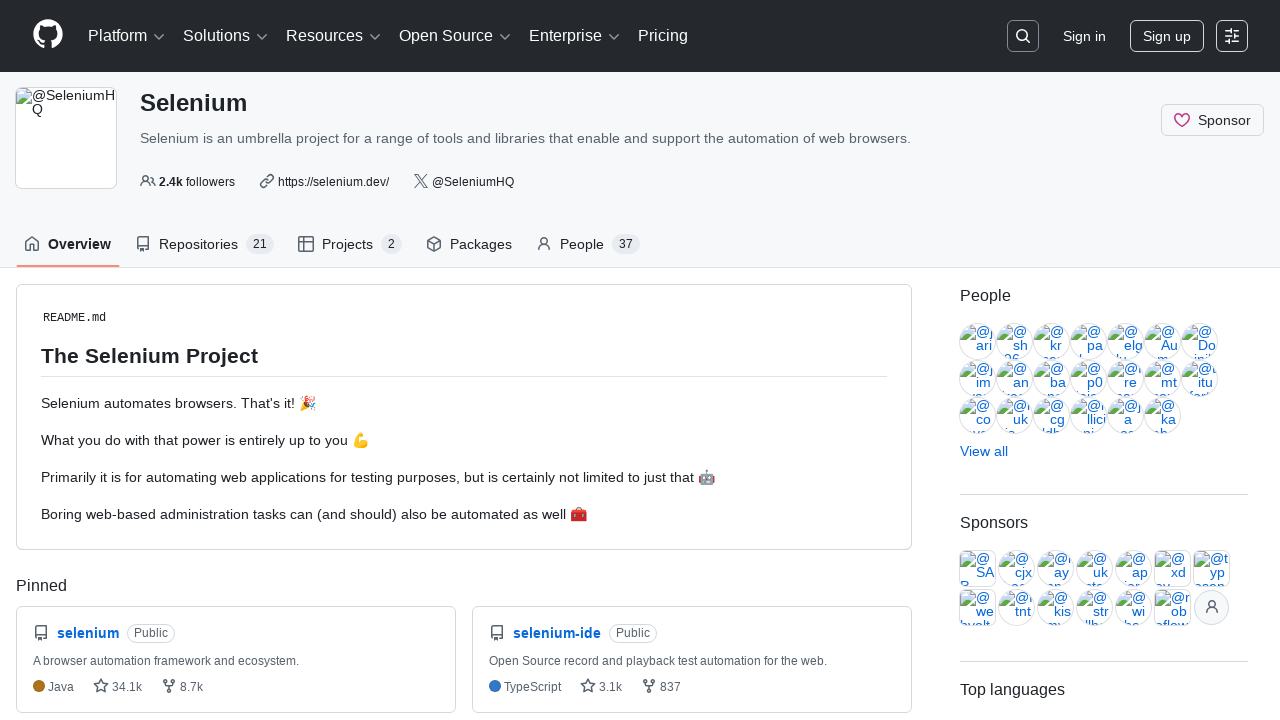

Clicked on selenium repository name at (88, 633) on span.repo
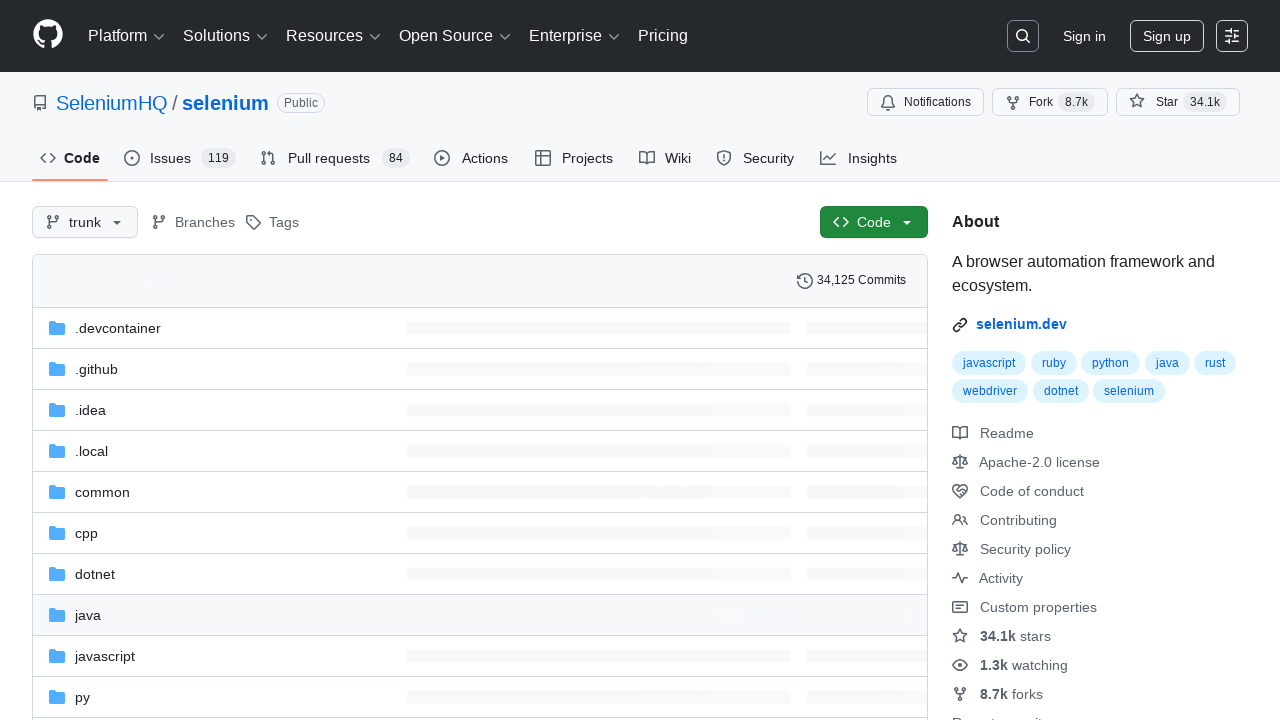

Selenium repository page loaded
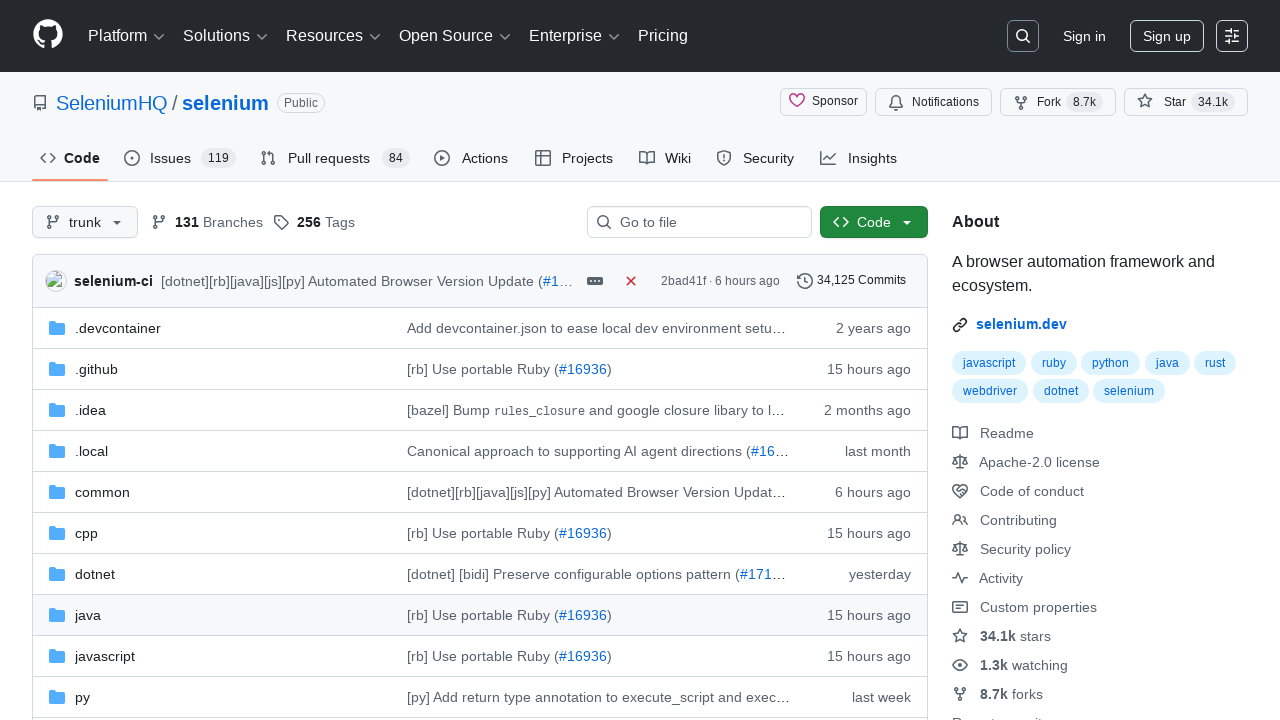

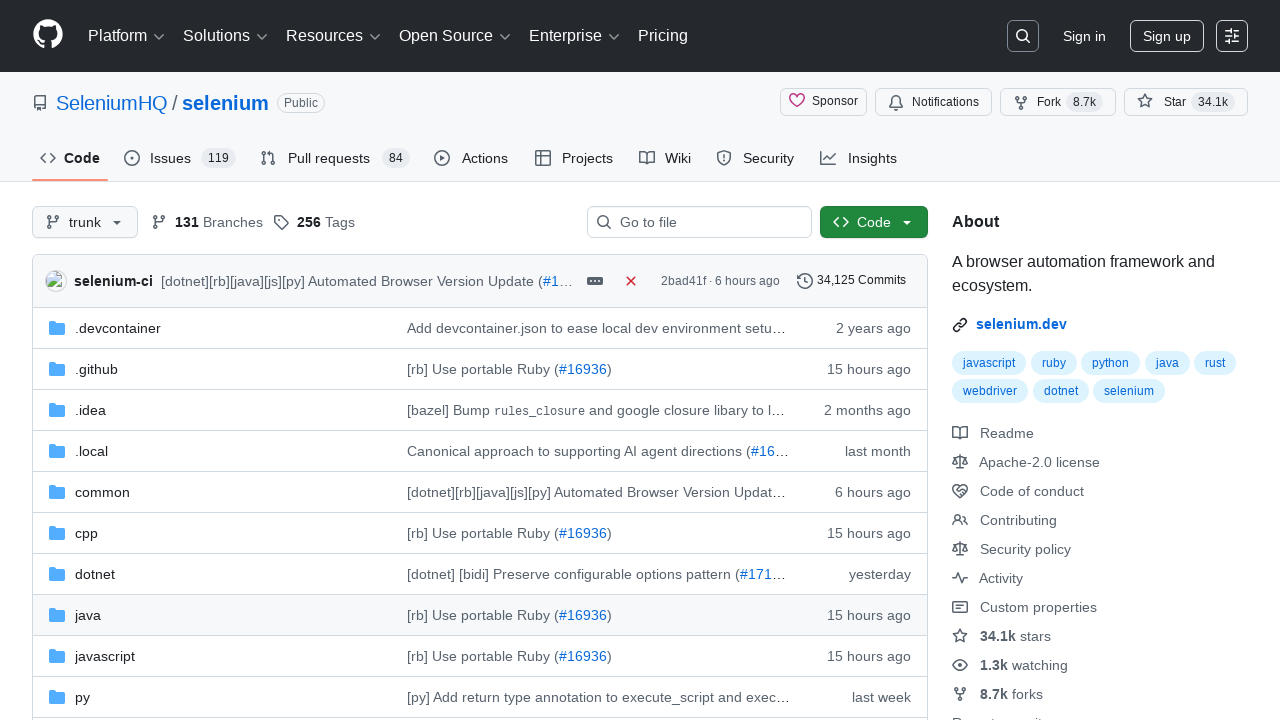